Tests search functionality on Hacker News clone by searching for "cypress" and verifying results appear

Starting URL: https://hackernews-seven.vercel.app

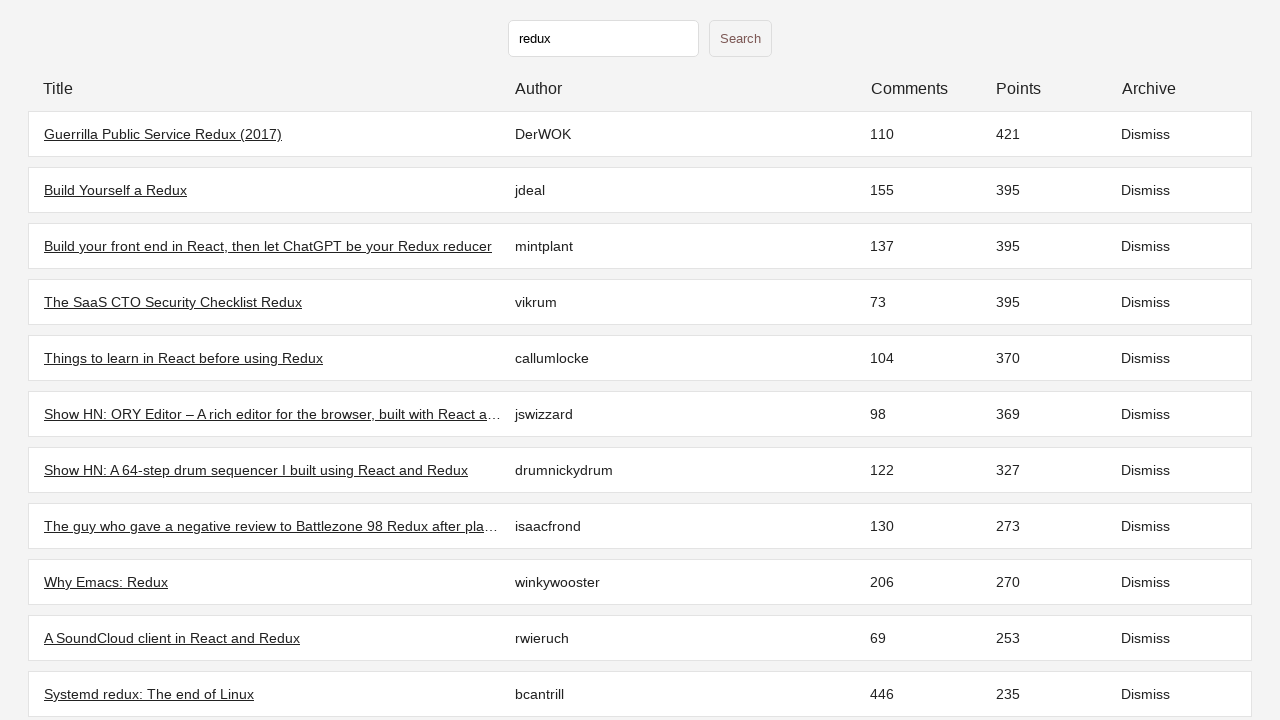

Initial stories loaded on Hacker News clone
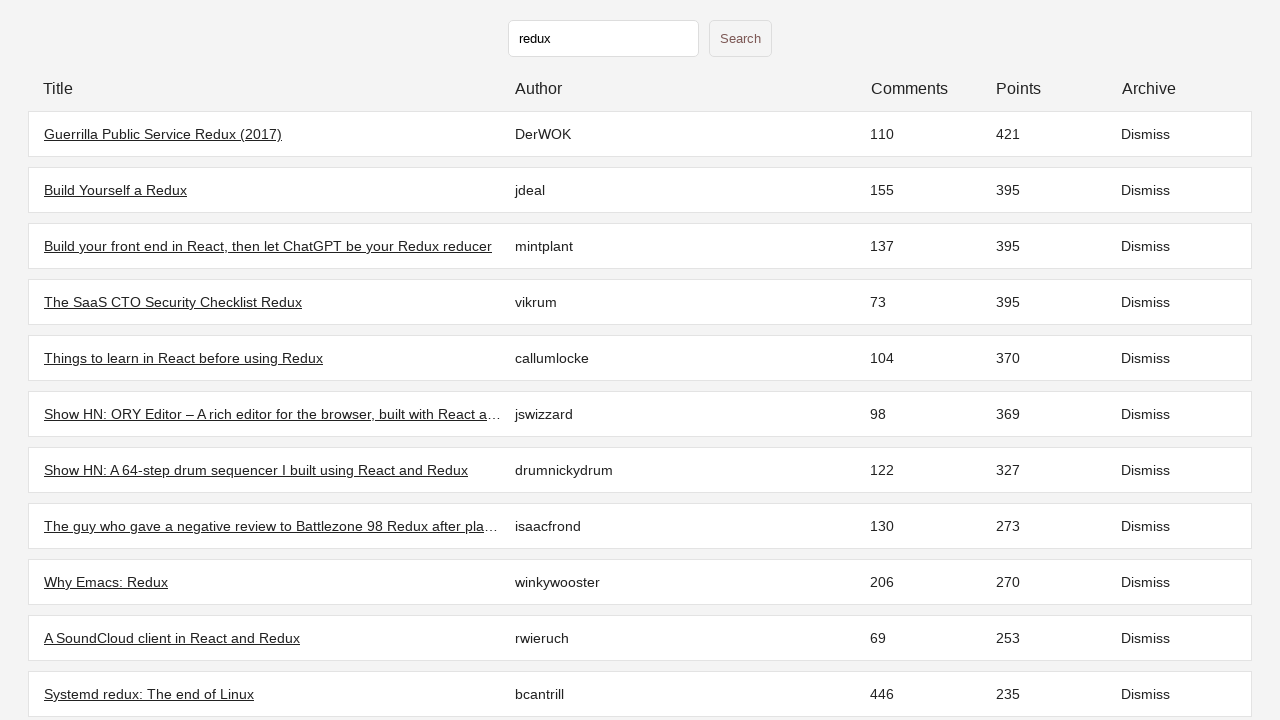

Filled search field with 'cypress' on input[type="text"]
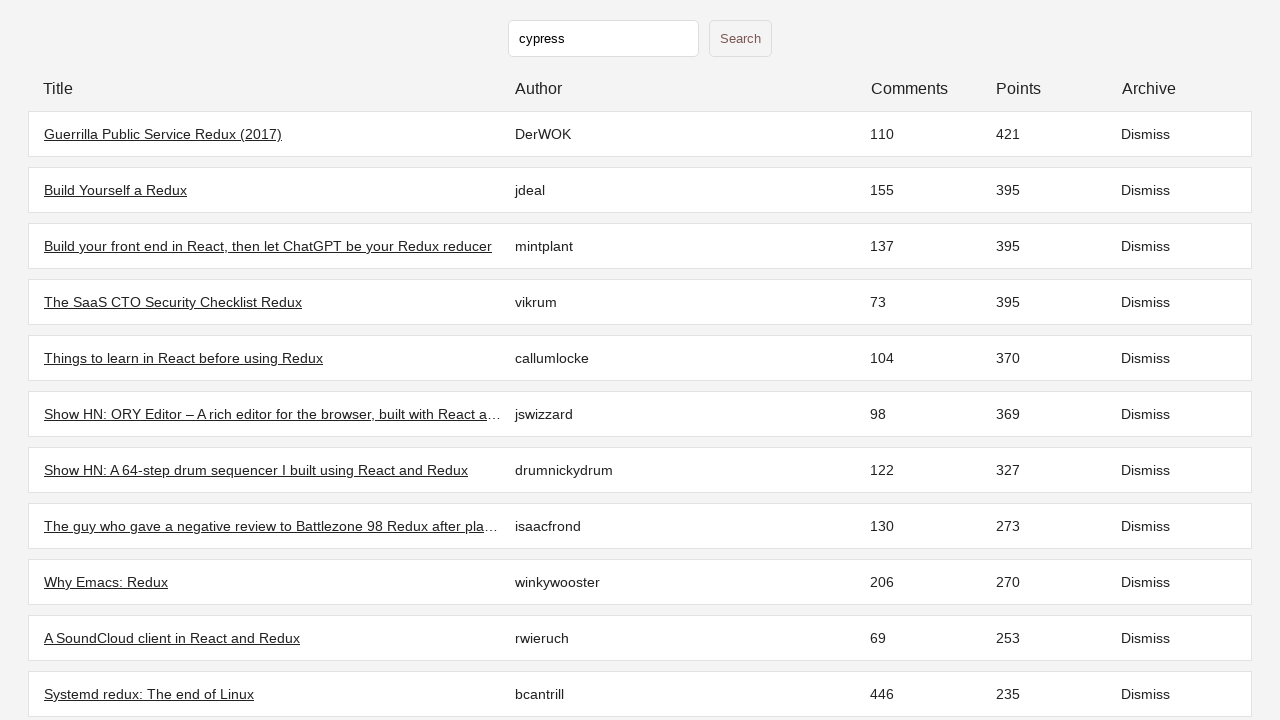

Pressed Enter to submit search query
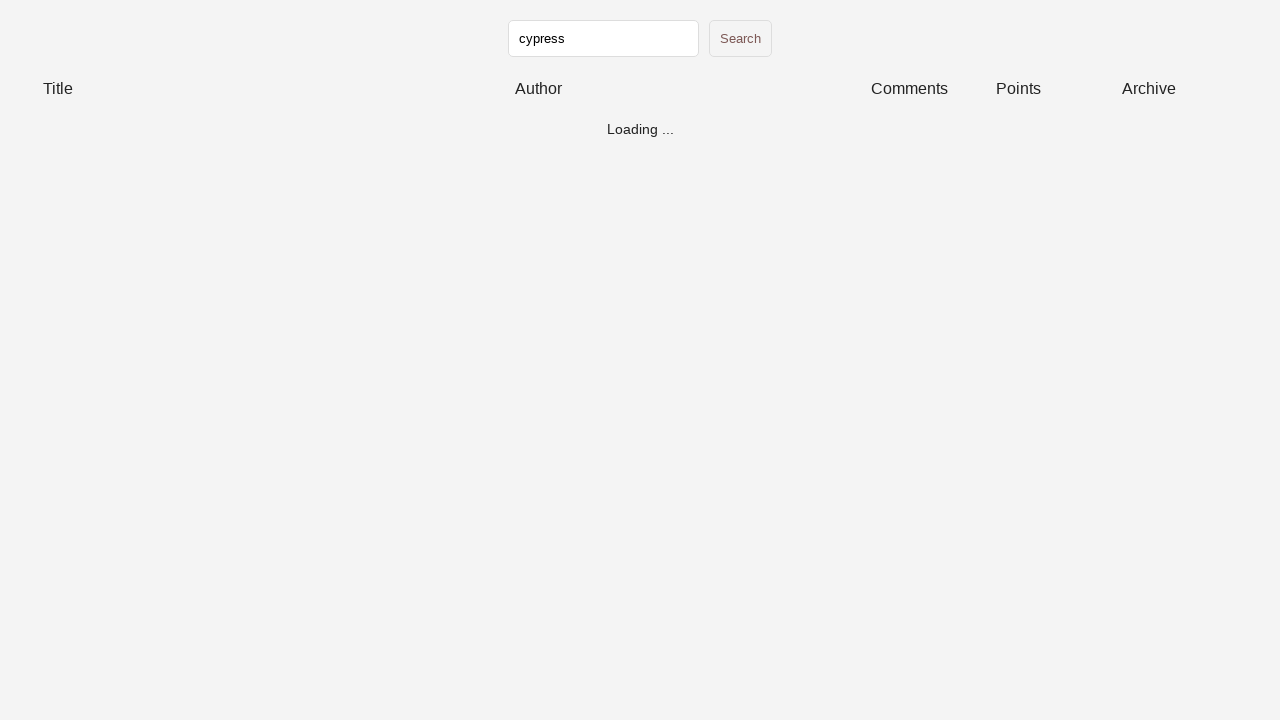

Search results loaded after searching for 'cypress'
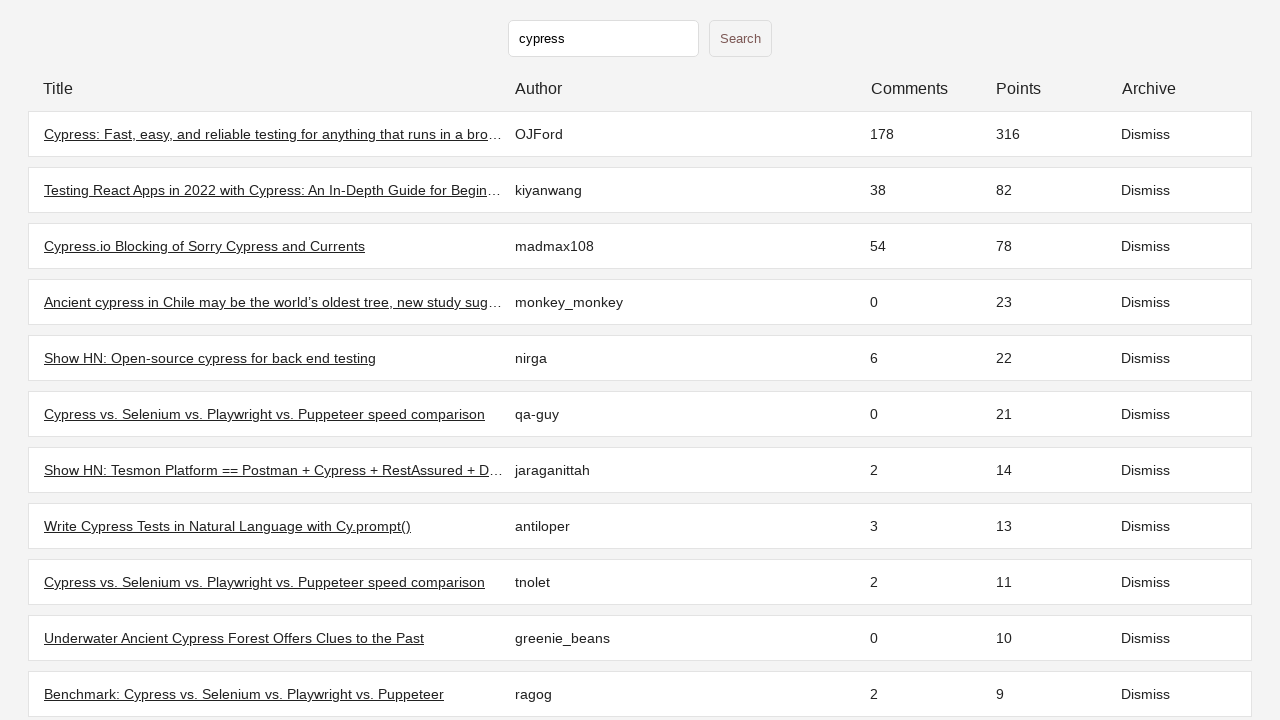

Verified that at least one search result is displayed
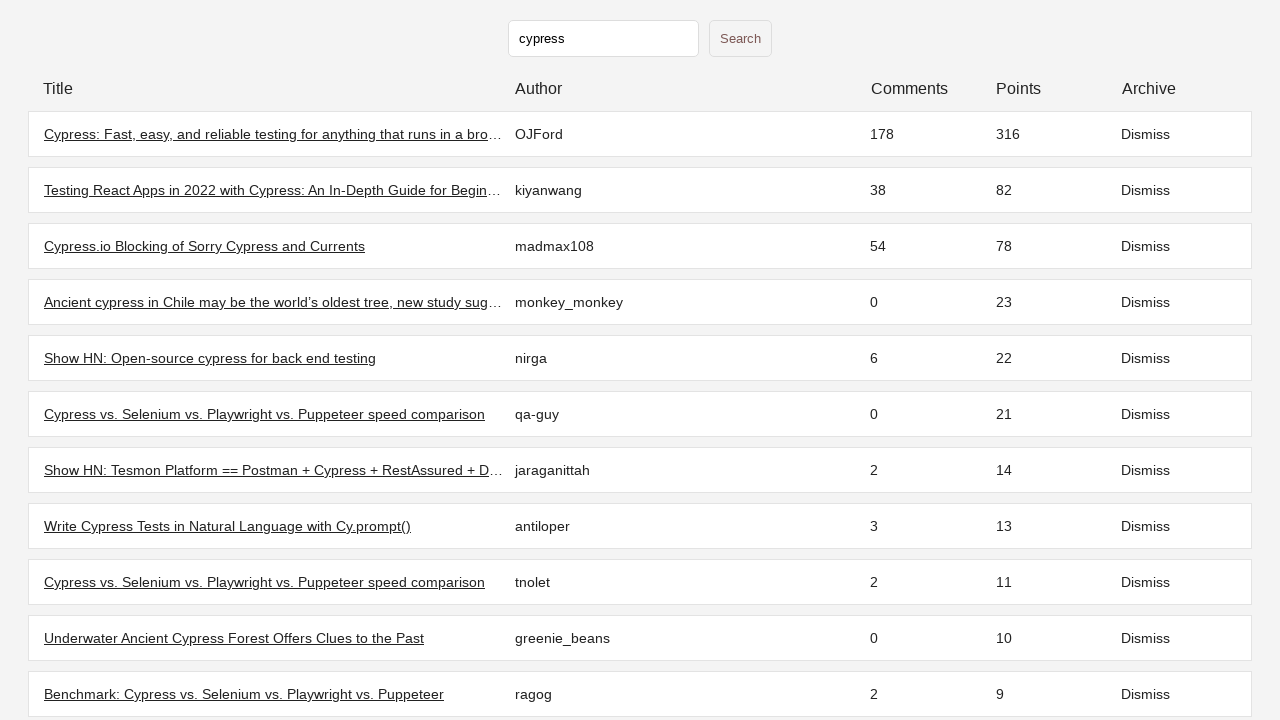

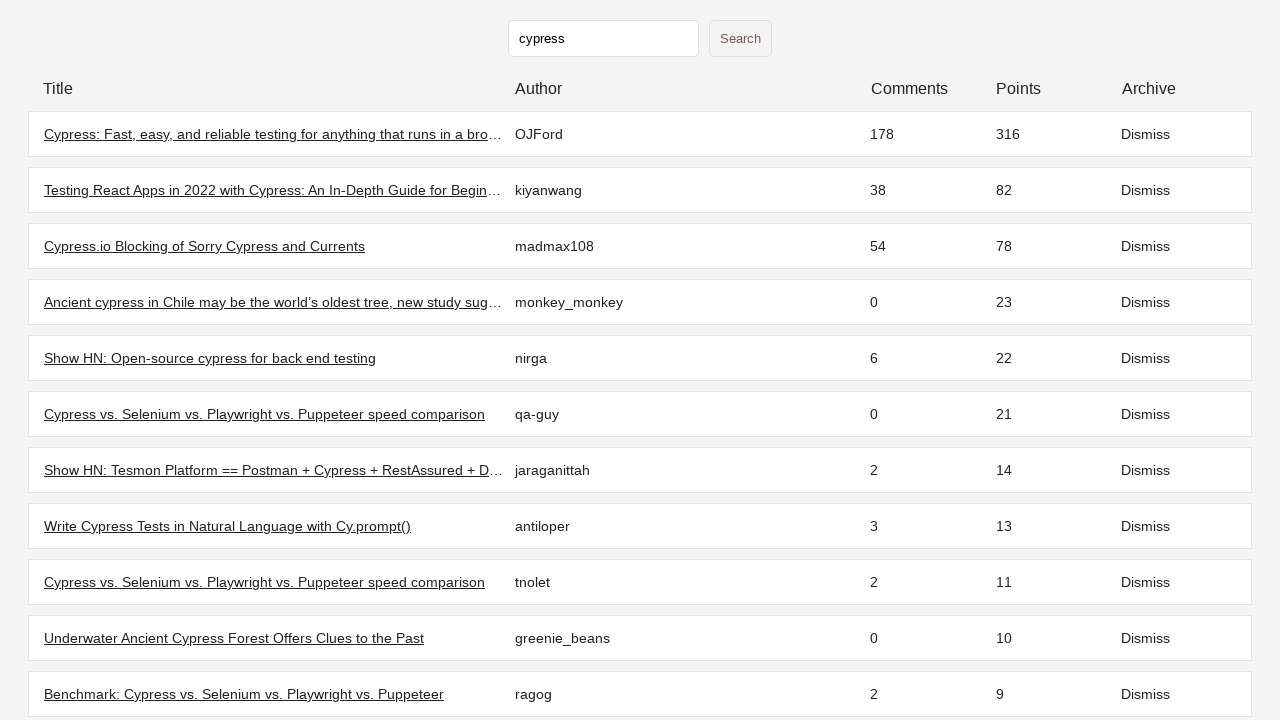